Tests dropdown menu functionality by clicking on a dropdown button to open it, then selecting the autocomplete option from the dropdown items.

Starting URL: https://formy-project.herokuapp.com/dropdown

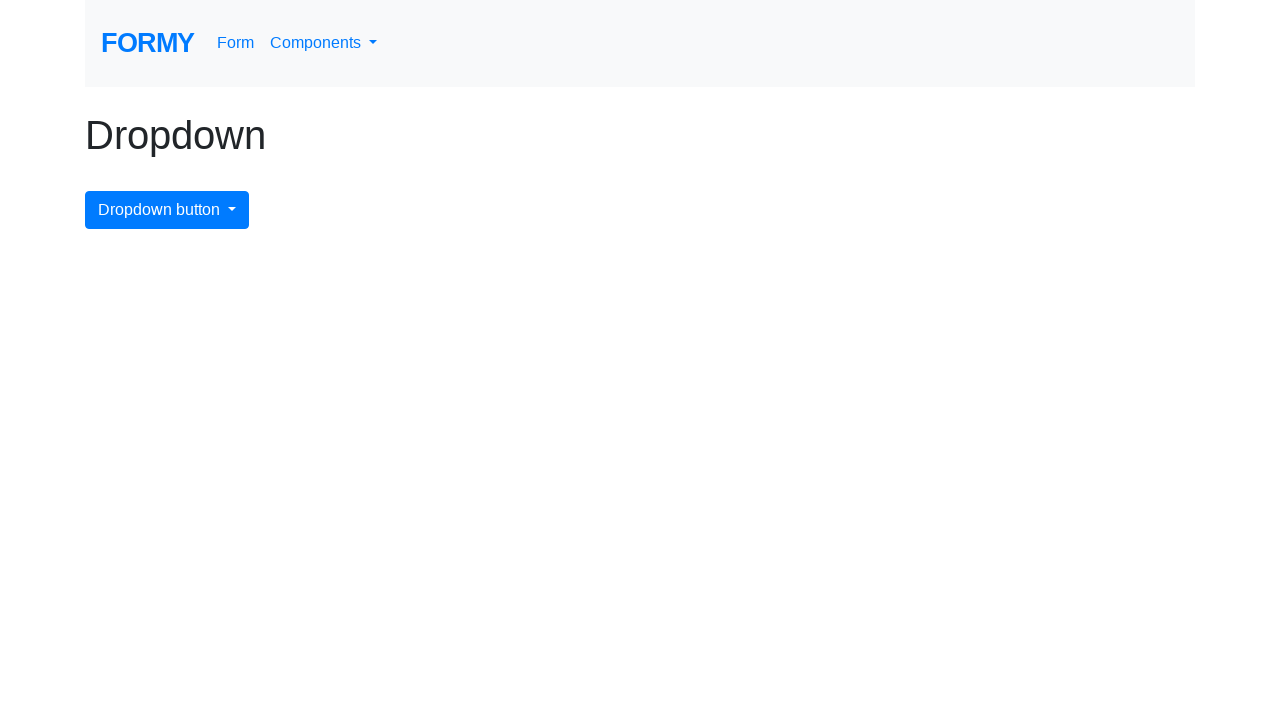

Clicked dropdown menu button to open it at (167, 210) on #dropdownMenuButton
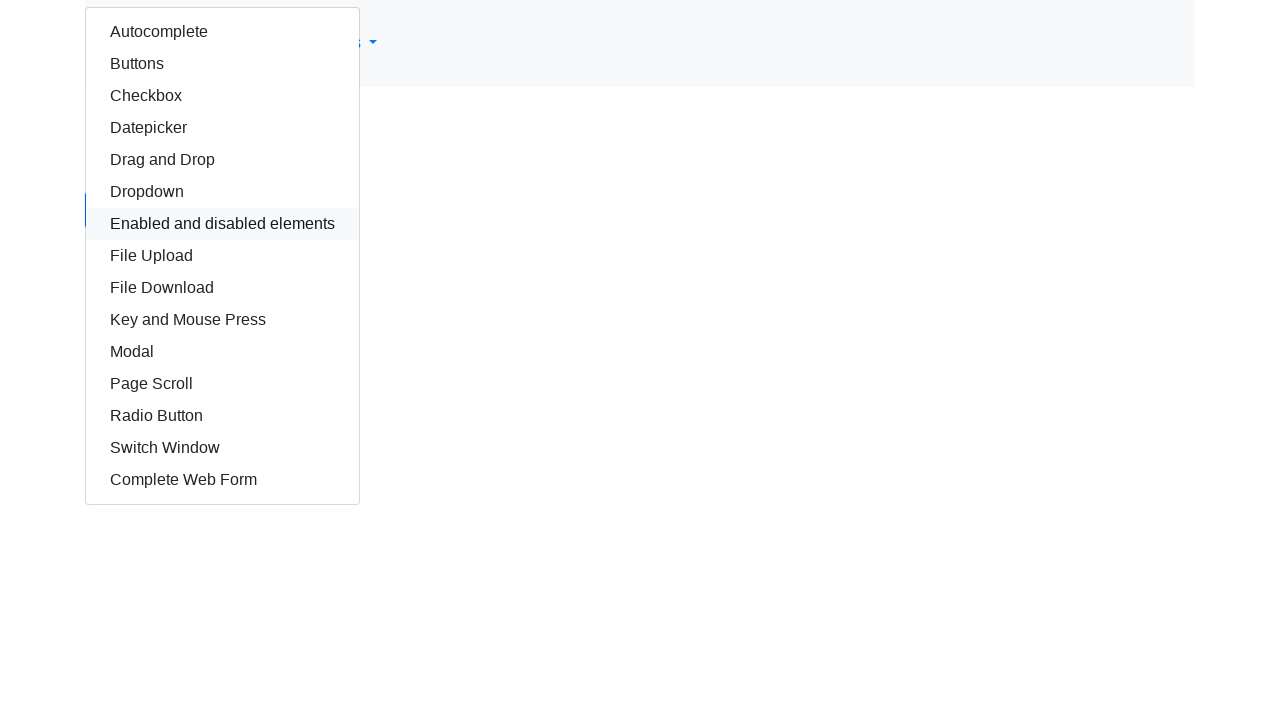

Selected autocomplete option from dropdown items at (222, 32) on #autocomplete
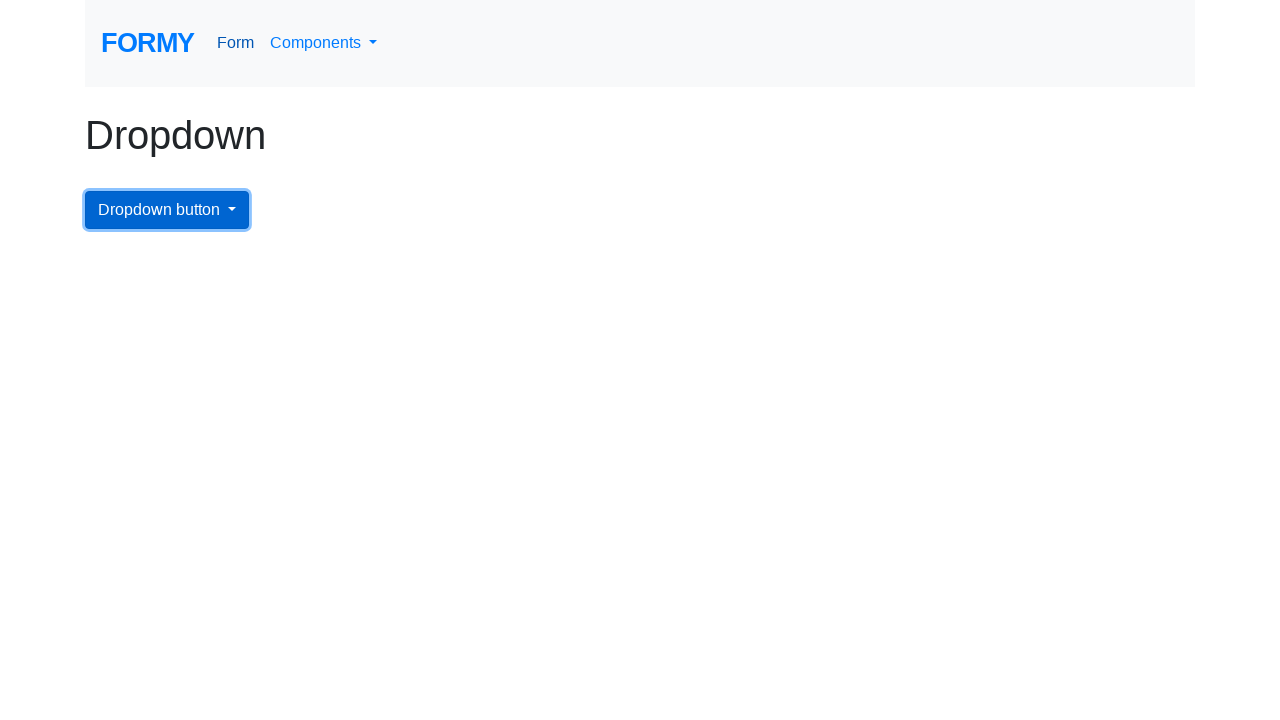

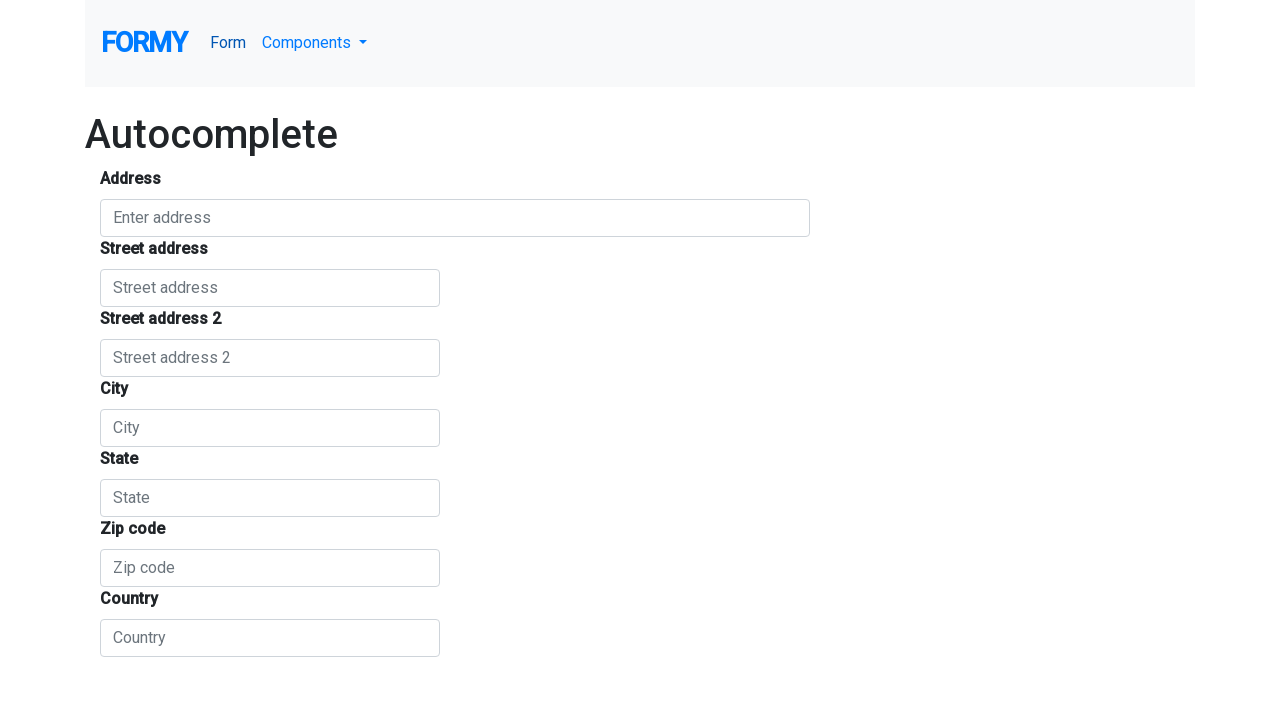